Tests clicking on the cart icon on Target.com to access the shopping cart

Starting URL: https://www.target.com/

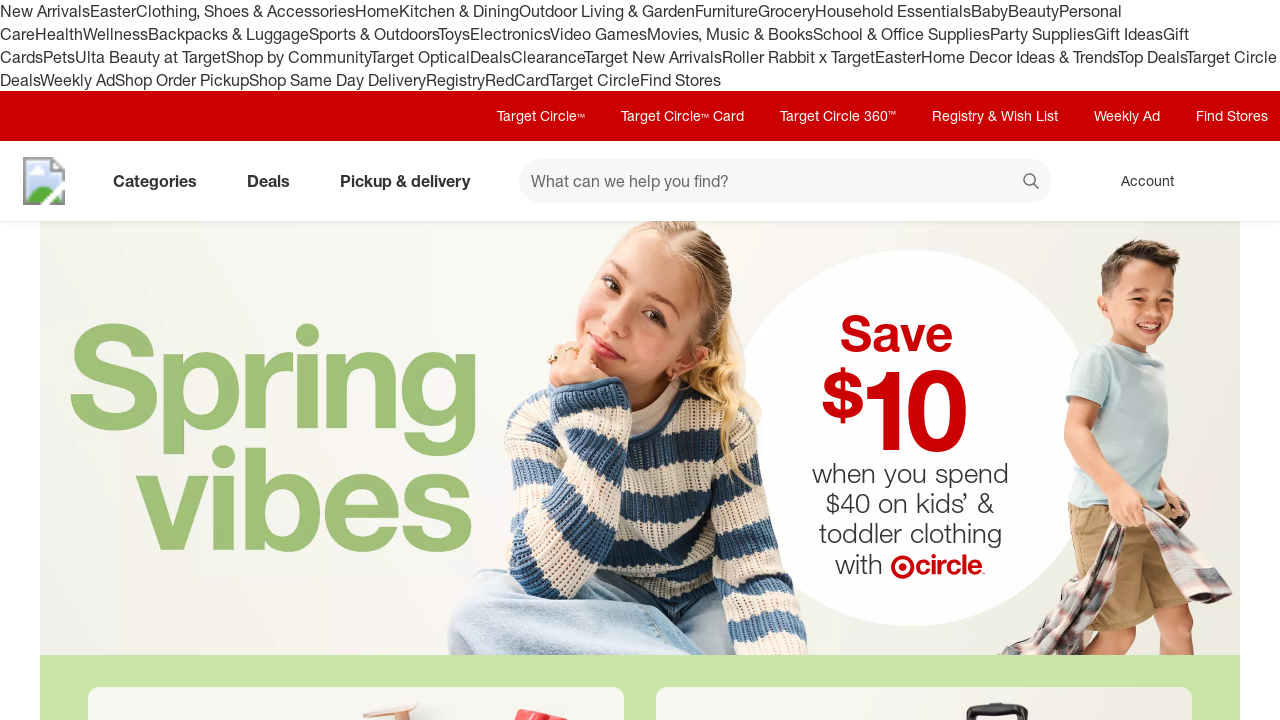

Clicked on the cart icon at (1238, 181) on [data-test='@web/CartLink']
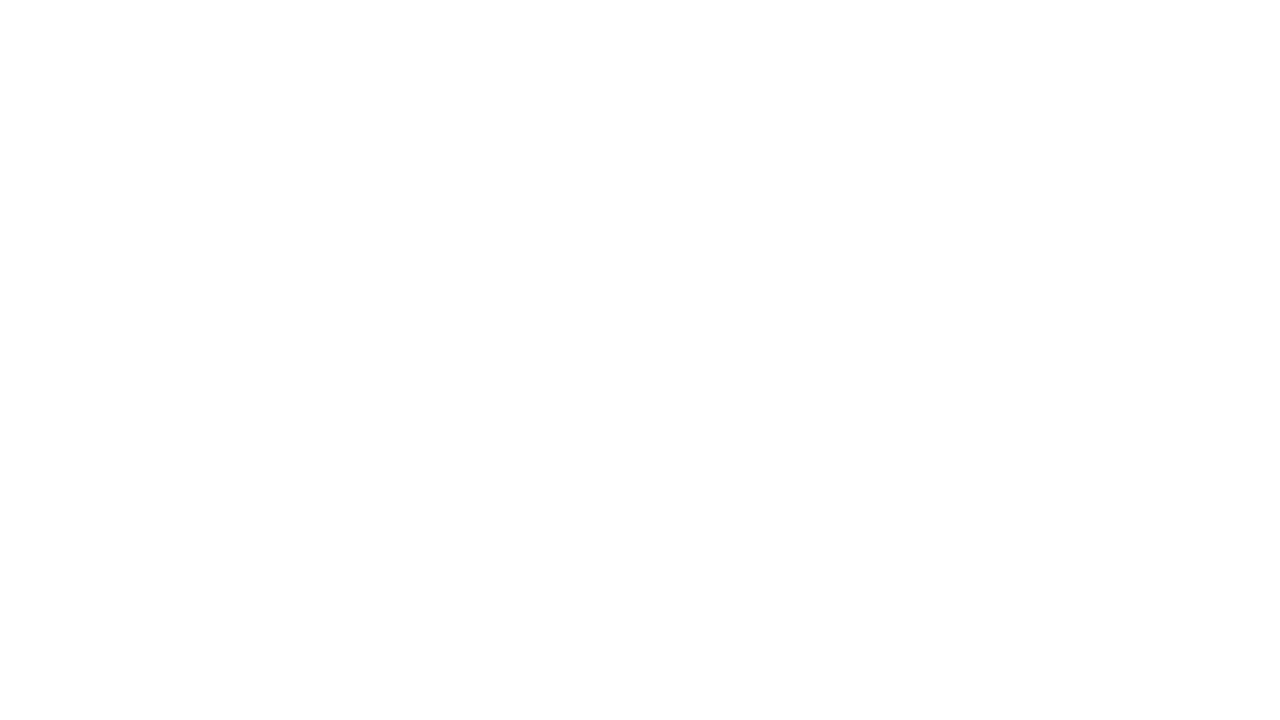

Cart page loaded successfully
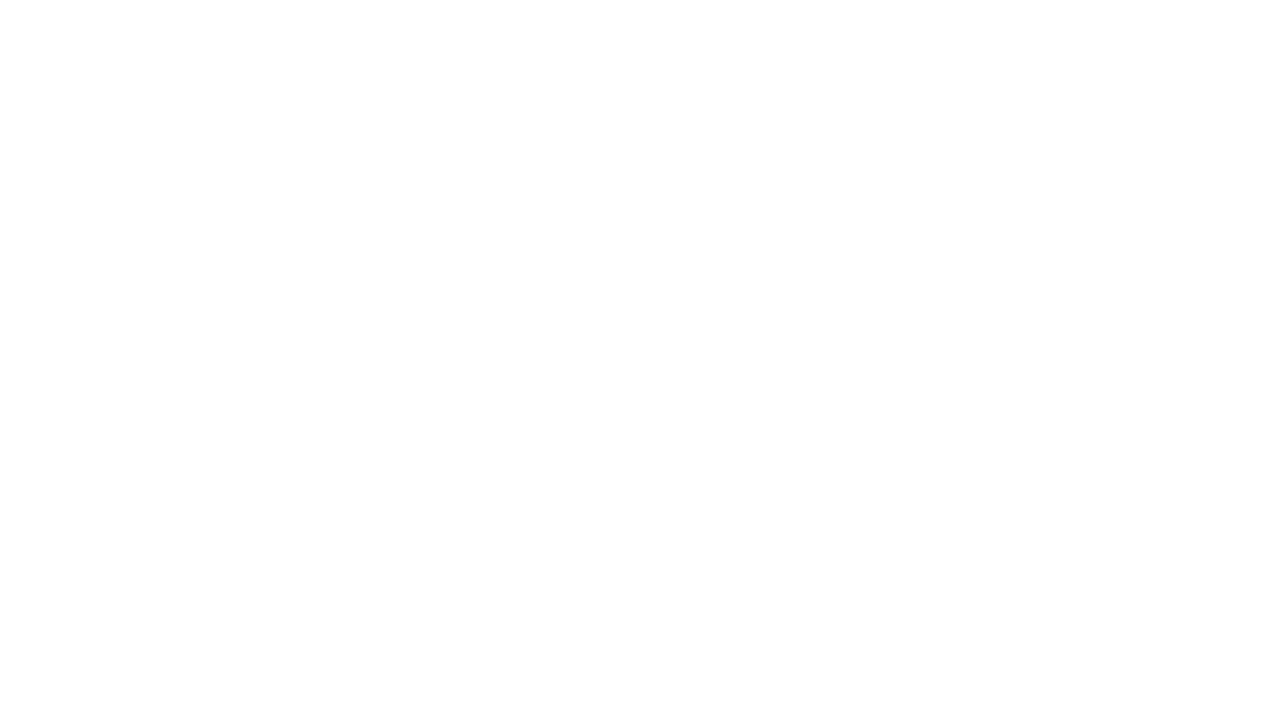

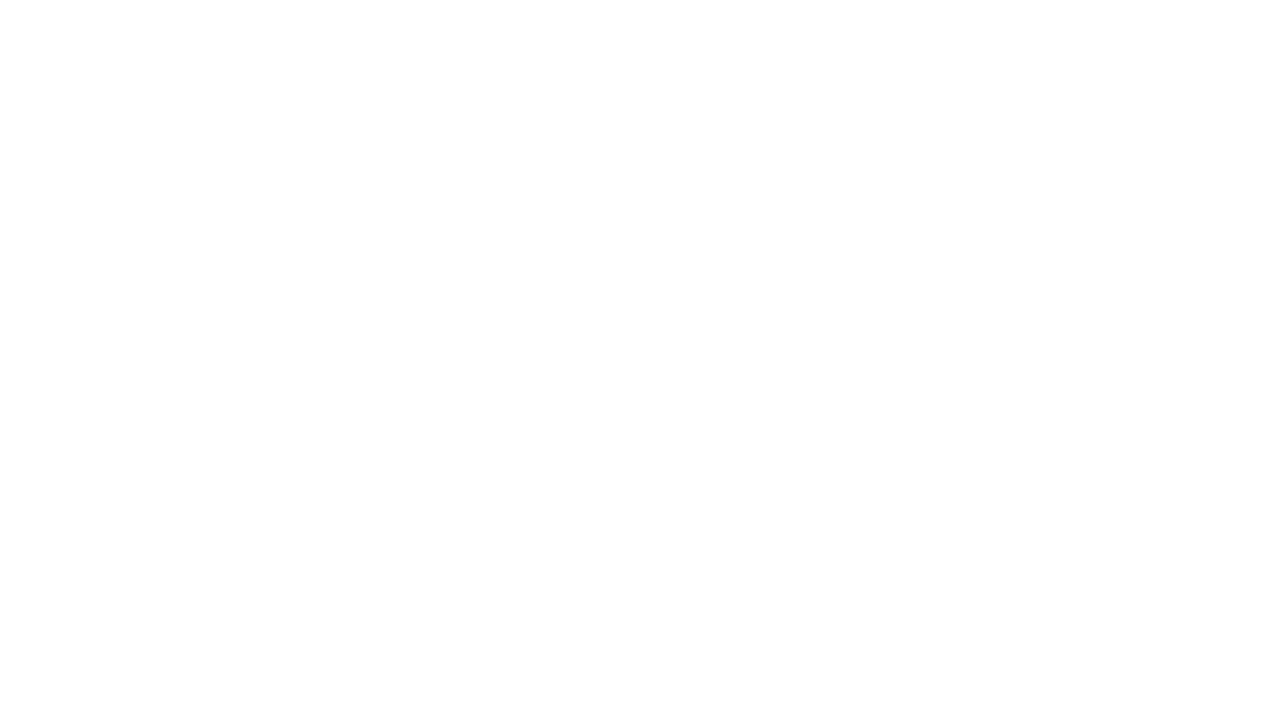